Tests editing a todo item by double-clicking, filling new text, and pressing Enter.

Starting URL: https://demo.playwright.dev/todomvc

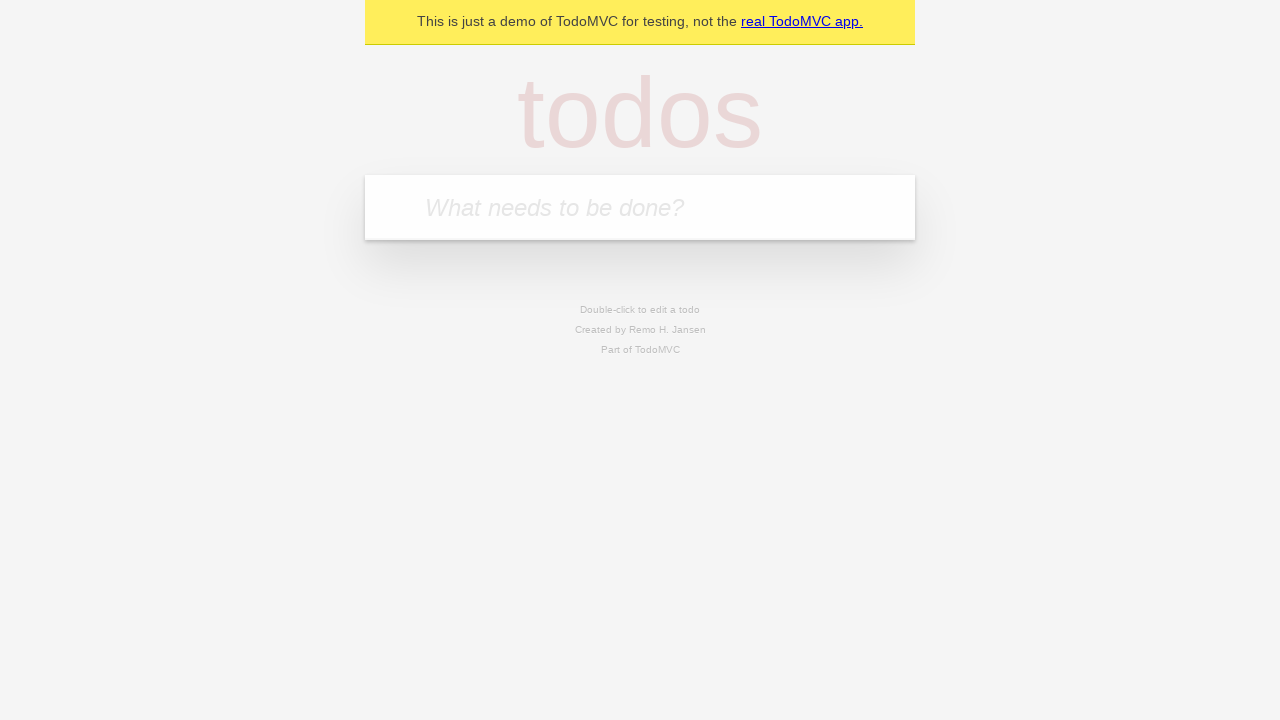

Filled todo input with 'buy some cheese' on internal:attr=[placeholder="What needs to be done?"i]
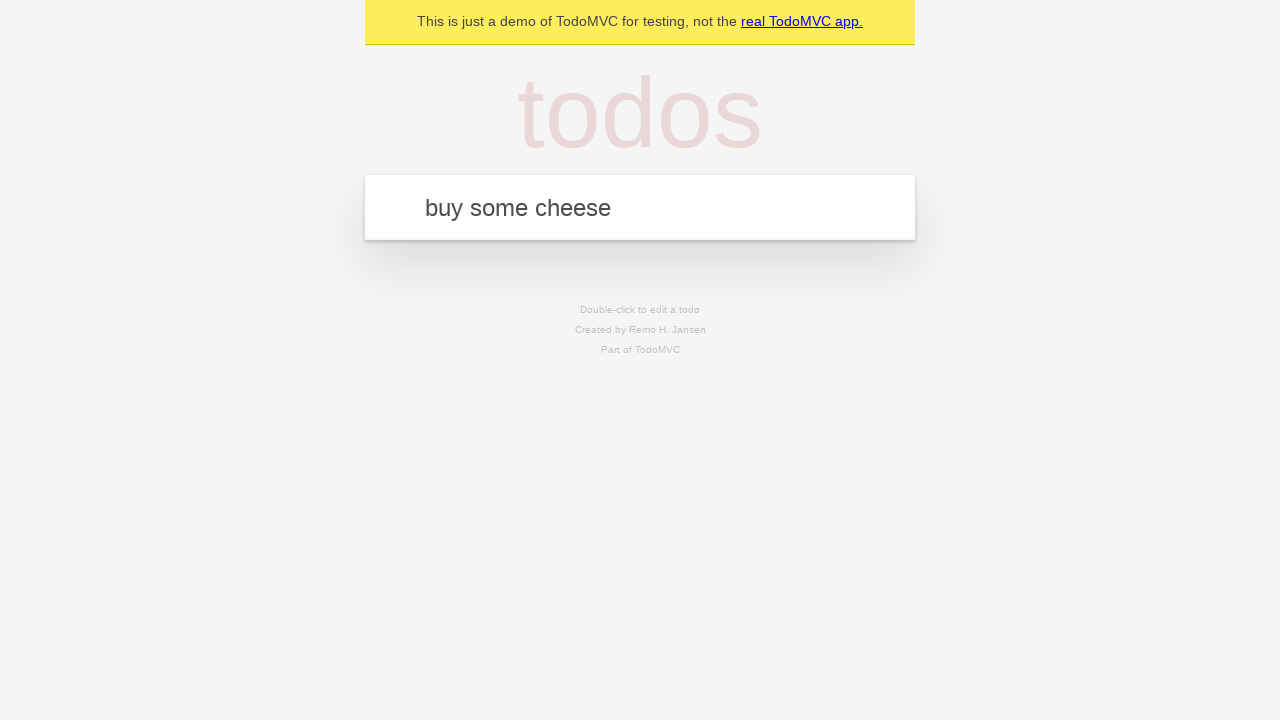

Pressed Enter to create first todo on internal:attr=[placeholder="What needs to be done?"i]
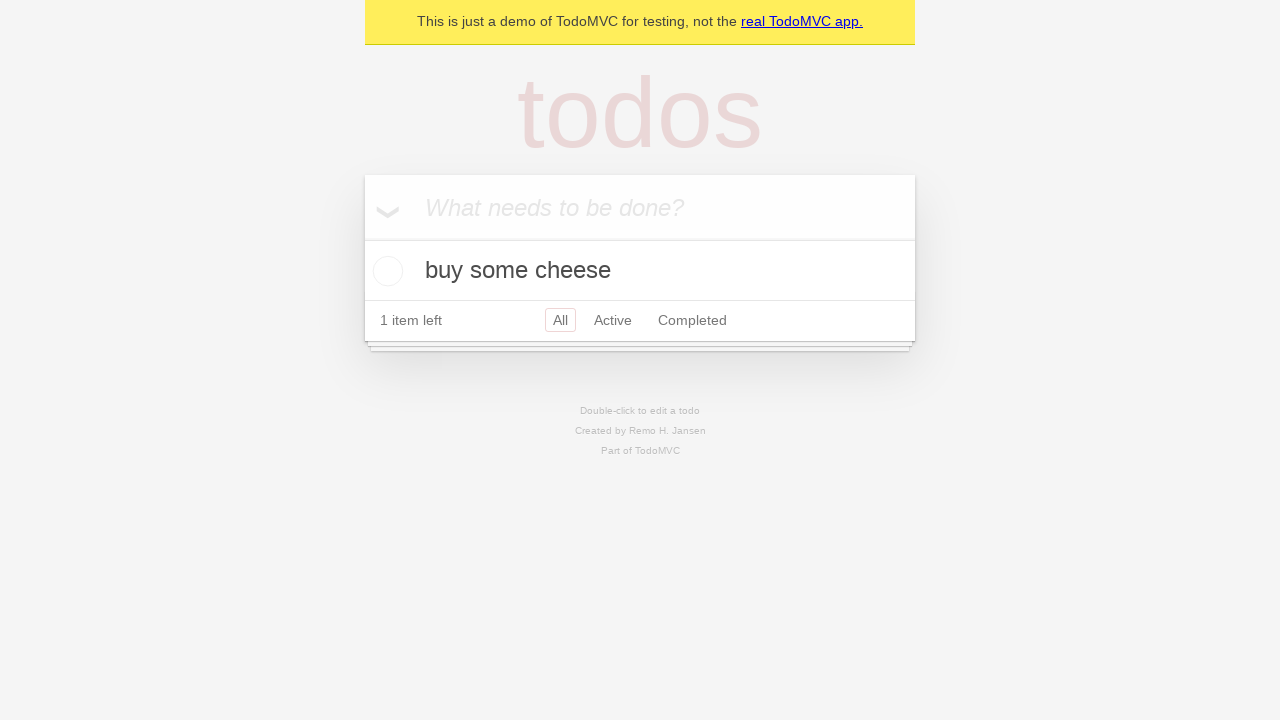

Filled todo input with 'feed the cat' on internal:attr=[placeholder="What needs to be done?"i]
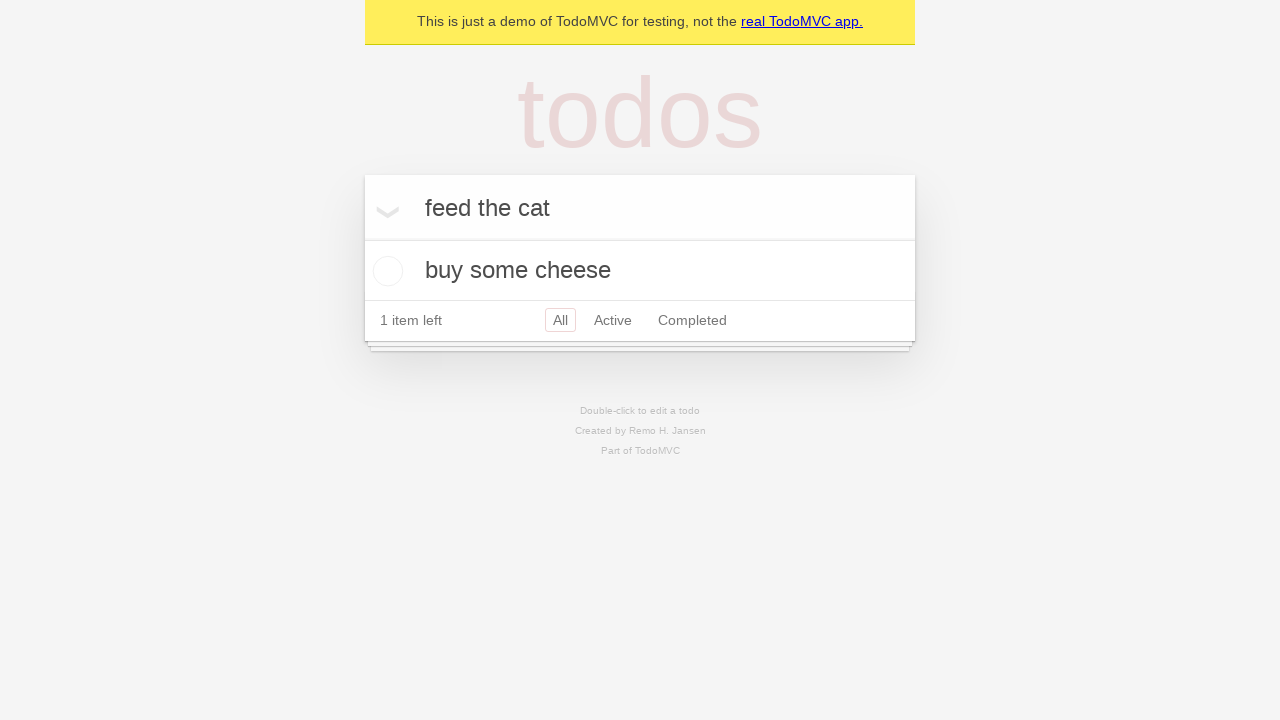

Pressed Enter to create second todo on internal:attr=[placeholder="What needs to be done?"i]
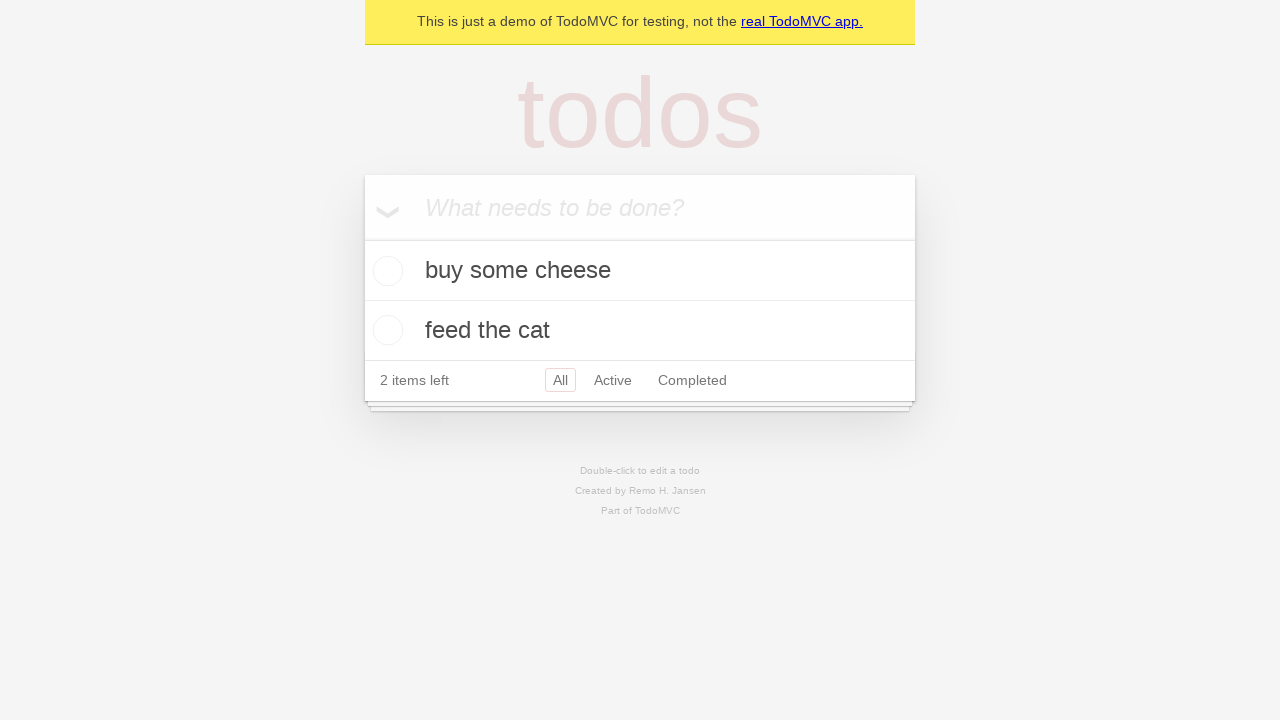

Filled todo input with 'book a doctors appointment' on internal:attr=[placeholder="What needs to be done?"i]
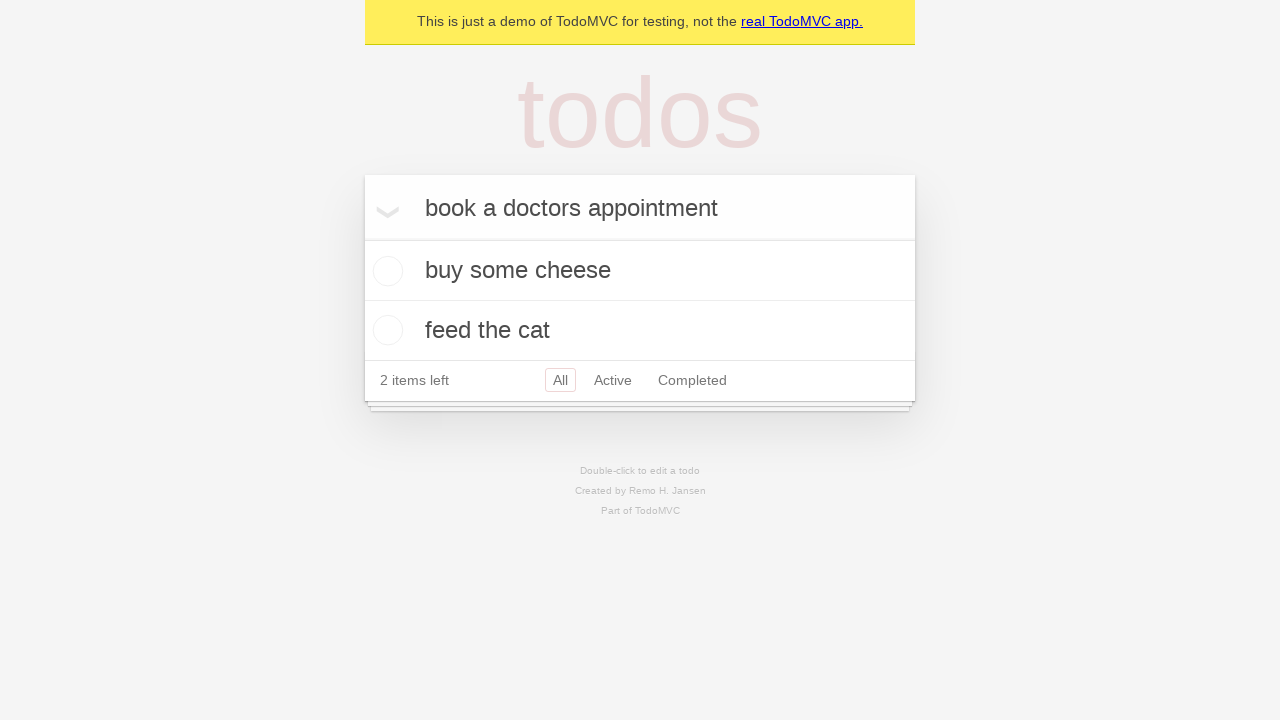

Pressed Enter to create third todo on internal:attr=[placeholder="What needs to be done?"i]
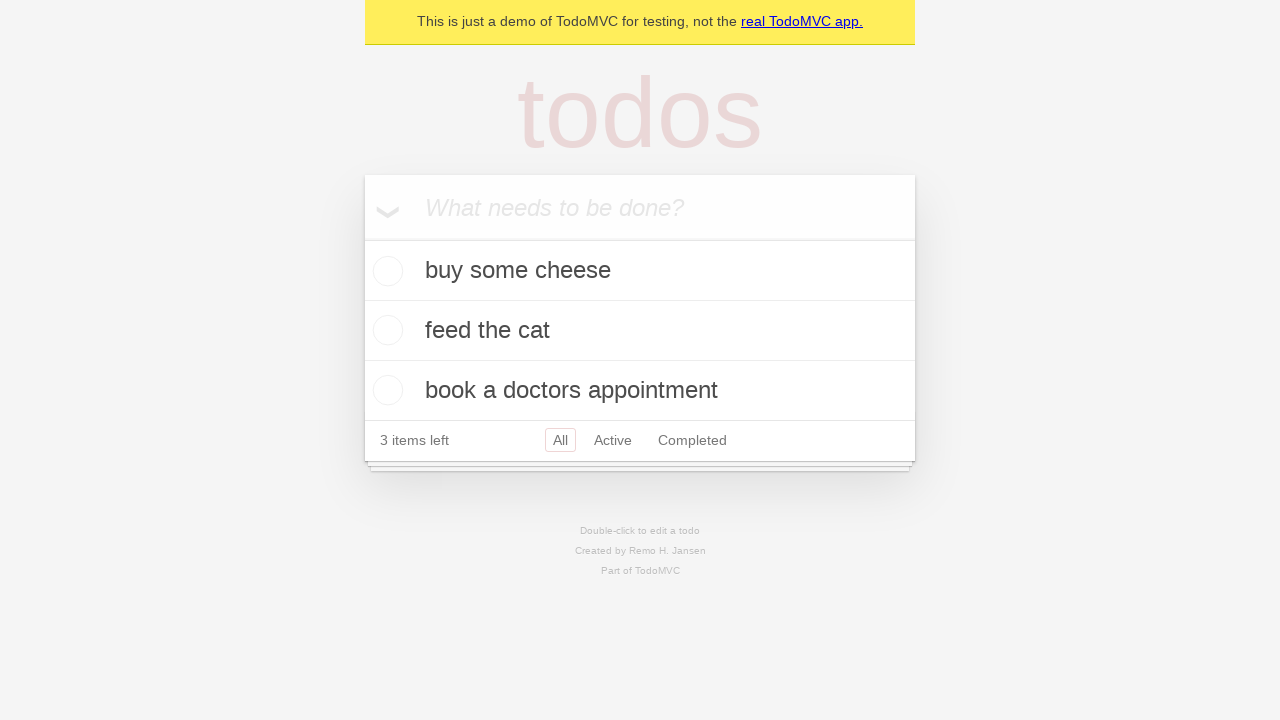

Double-clicked on second todo item to enter edit mode at (640, 331) on internal:testid=[data-testid="todo-item"s] >> nth=1
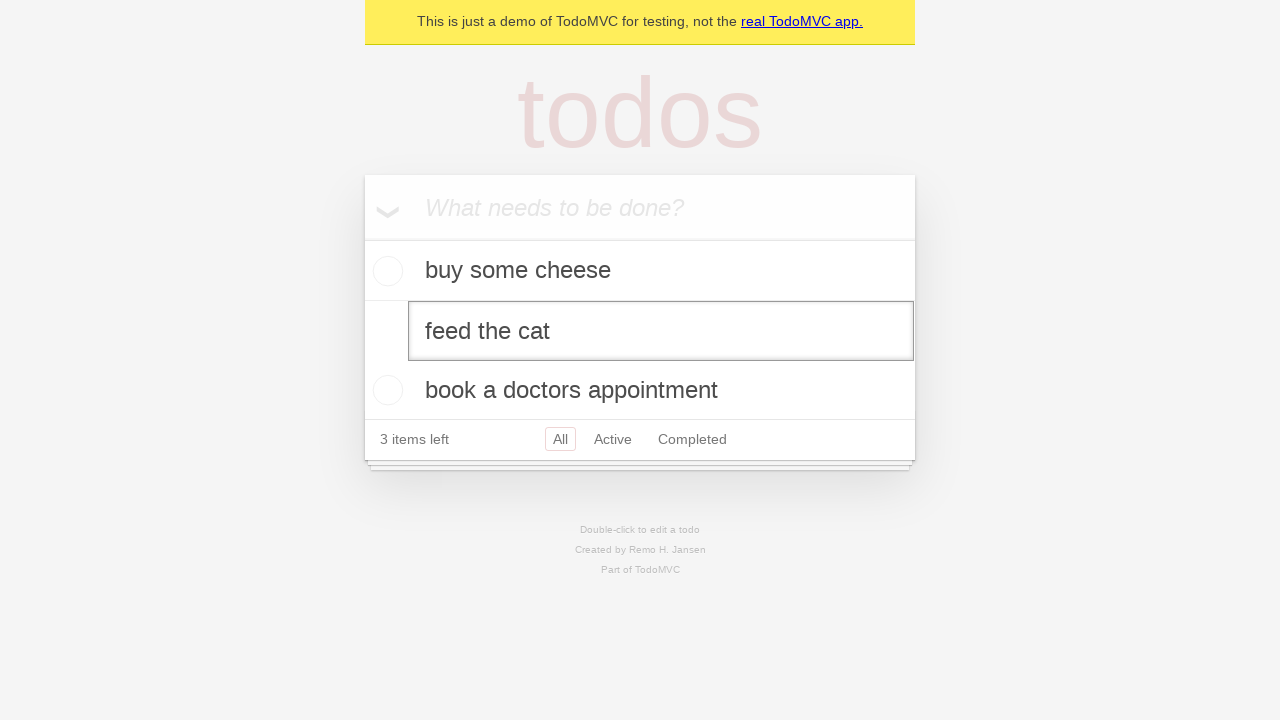

Filled edit textbox with 'buy some sausages' on internal:testid=[data-testid="todo-item"s] >> nth=1 >> internal:role=textbox[nam
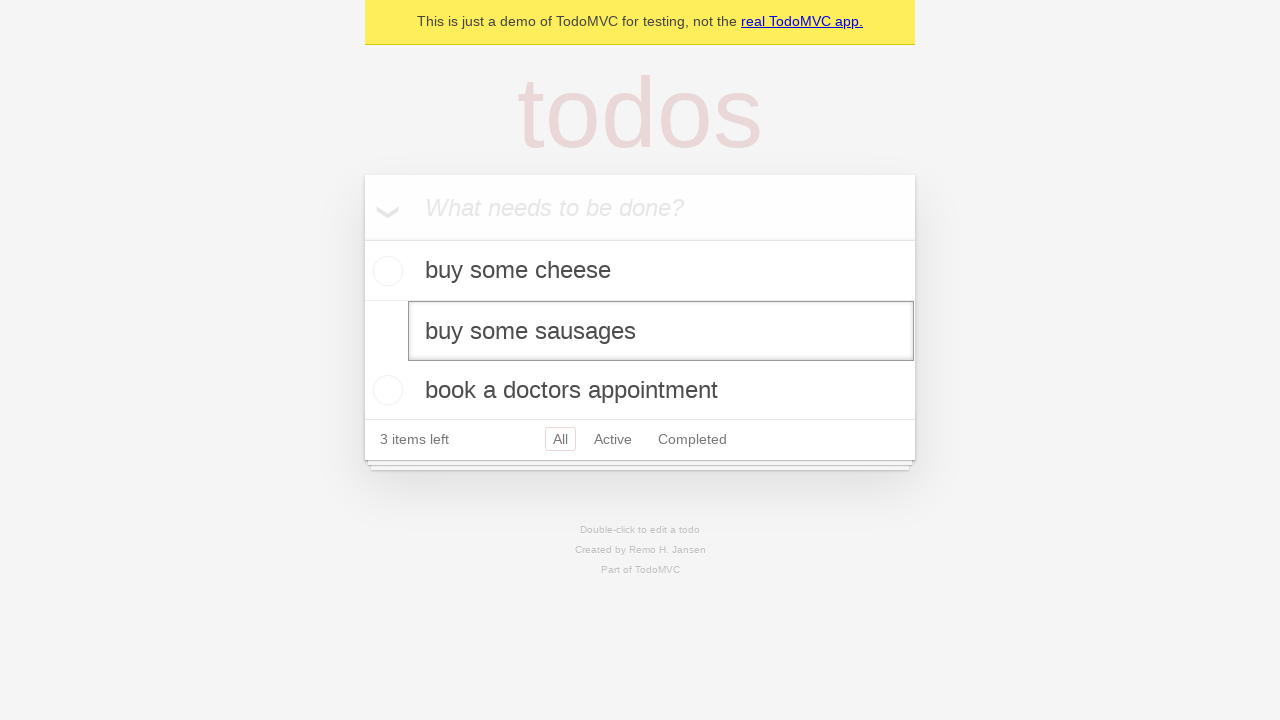

Pressed Enter to confirm edit of todo item on internal:testid=[data-testid="todo-item"s] >> nth=1 >> internal:role=textbox[nam
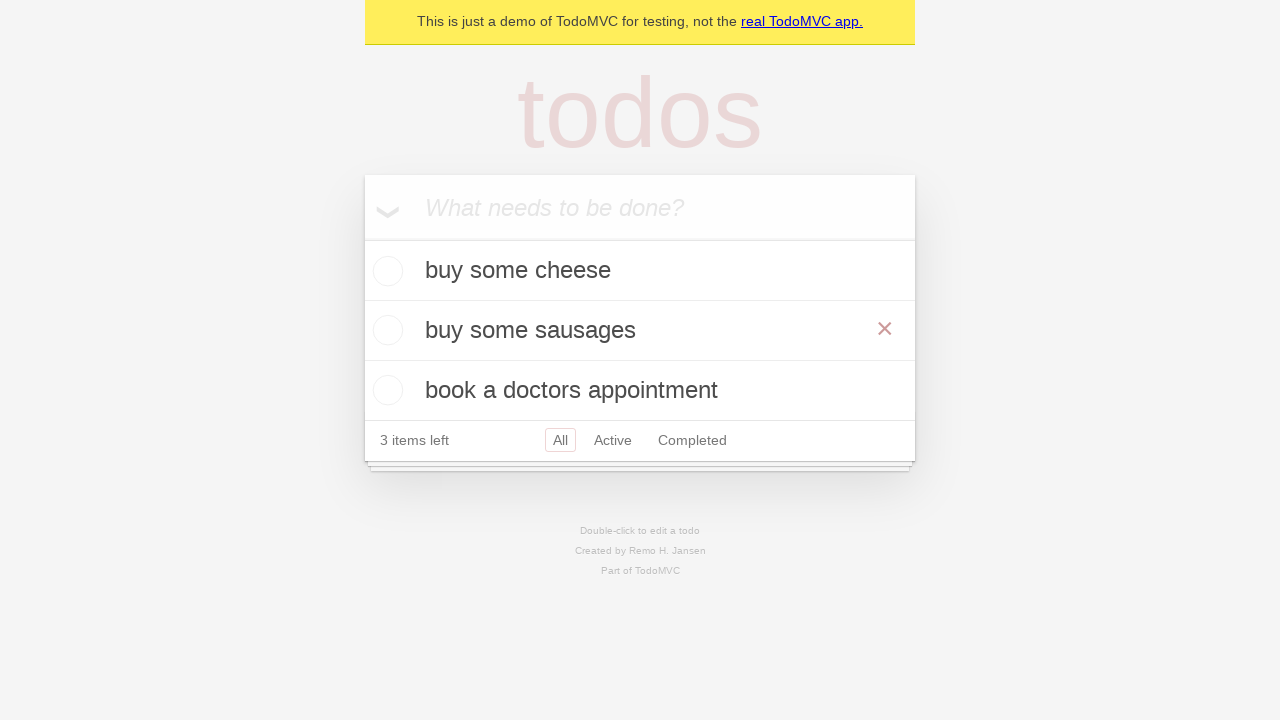

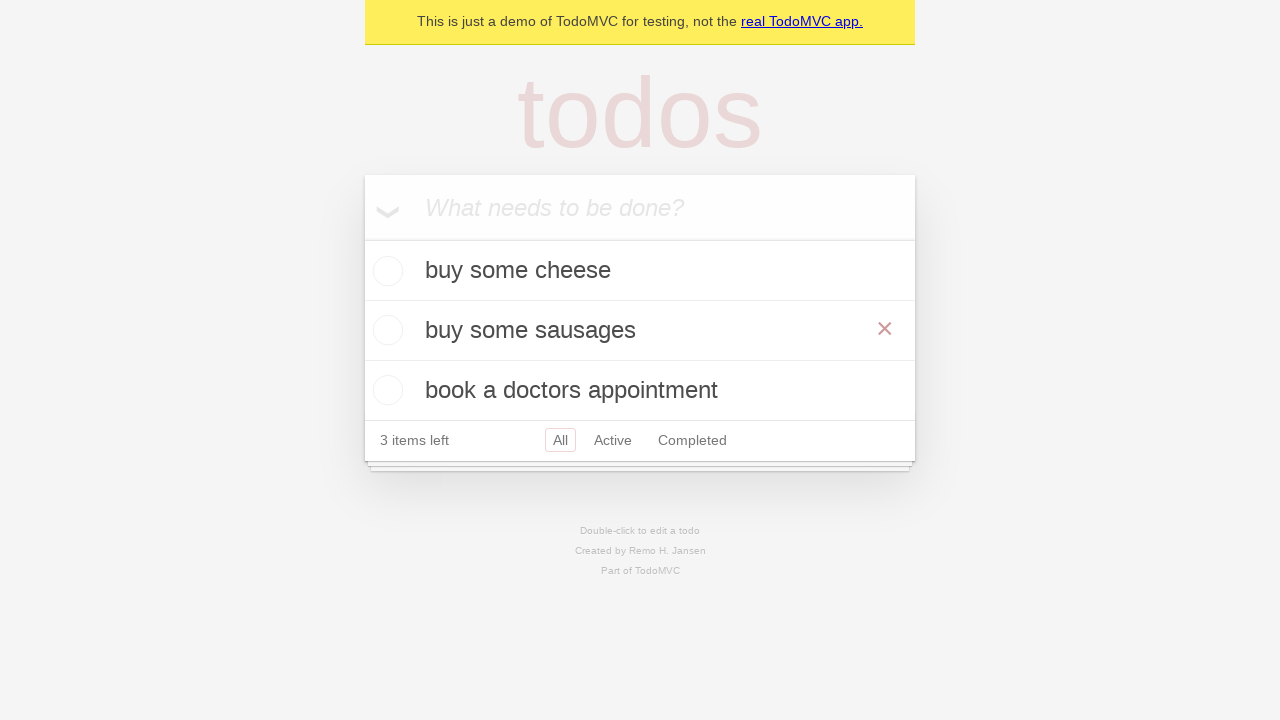